Tests the registration form password confirmation validation by entering mismatched passwords and verifying an error message is displayed.

Starting URL: https://parabank.parasoft.com/parabank/index.htm

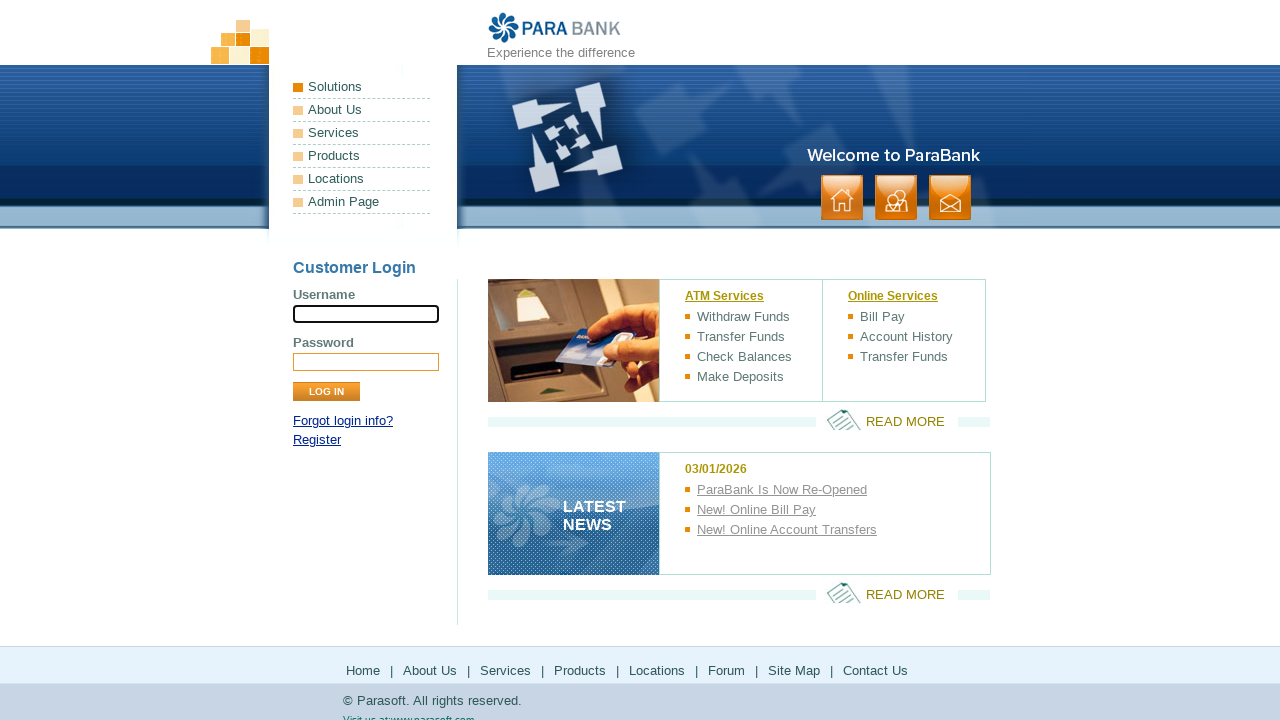

Clicked Register link at (317, 440) on a:has-text("Register")
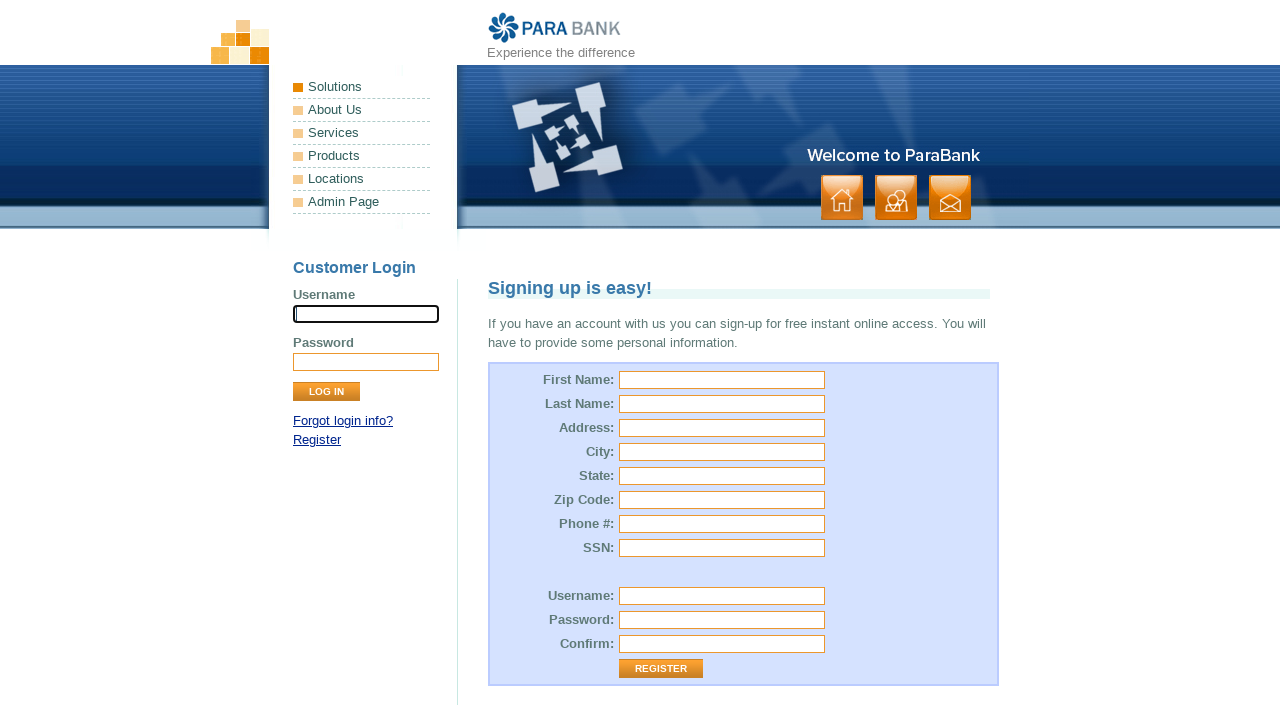

Register page loaded successfully
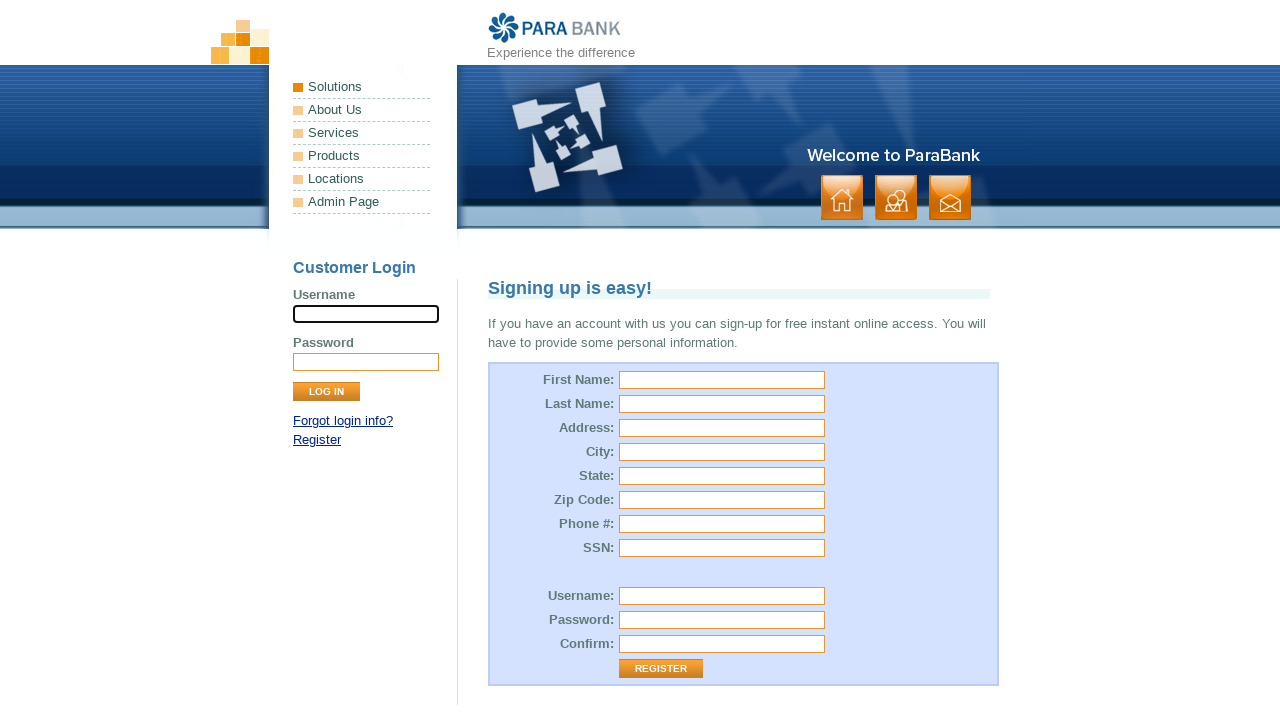

Filled password field with '123' on input[id="customer.password"]
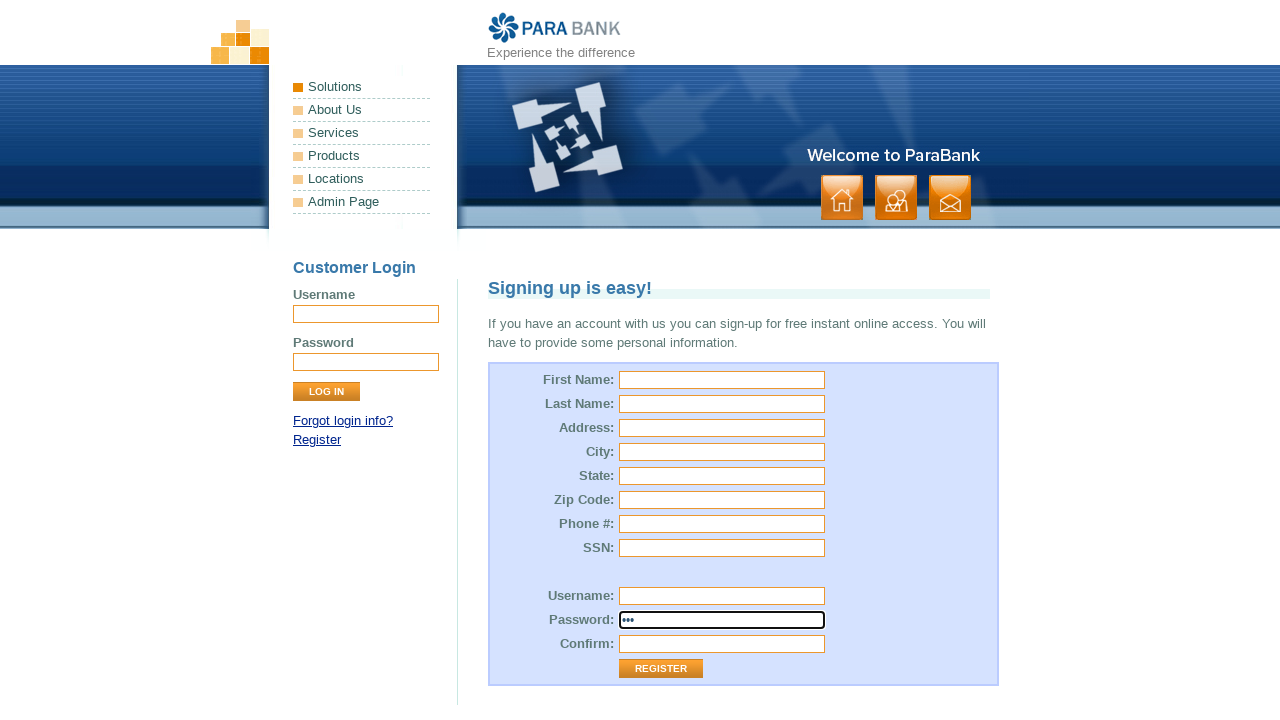

Filled password confirmation field with '321' on #repeatedPassword
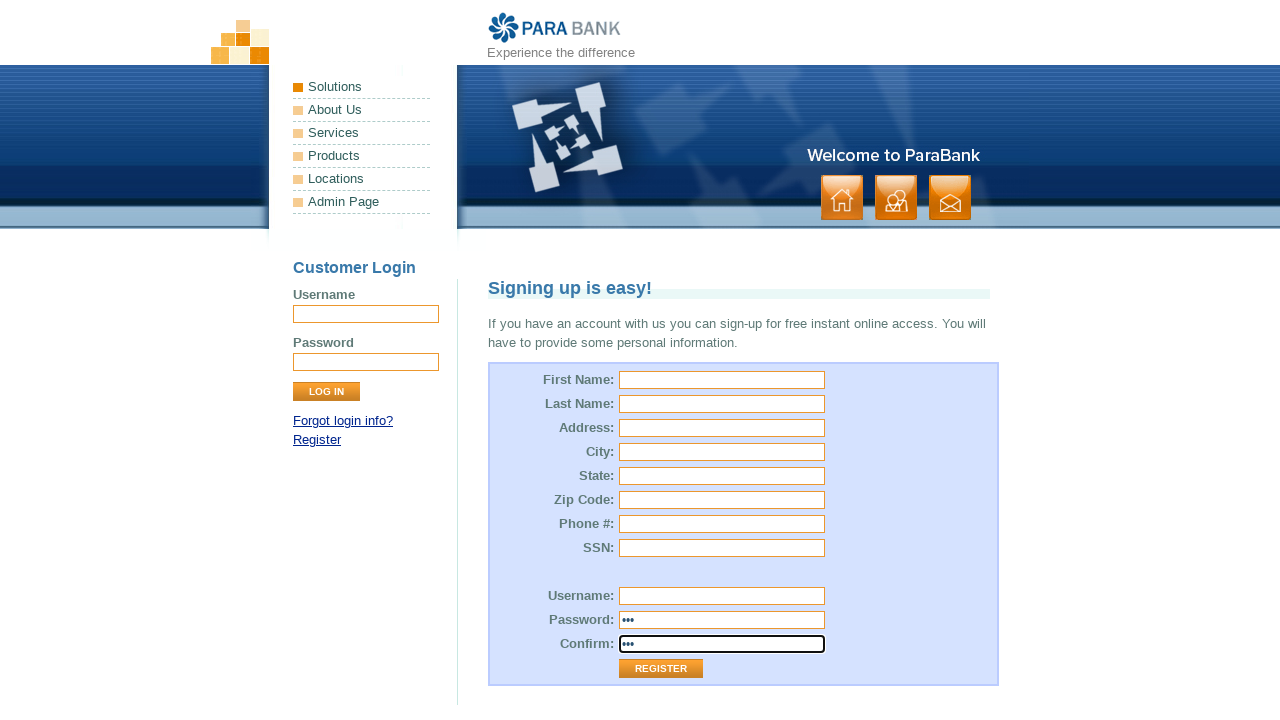

Clicked Register button at (661, 669) on input[value="Register"]
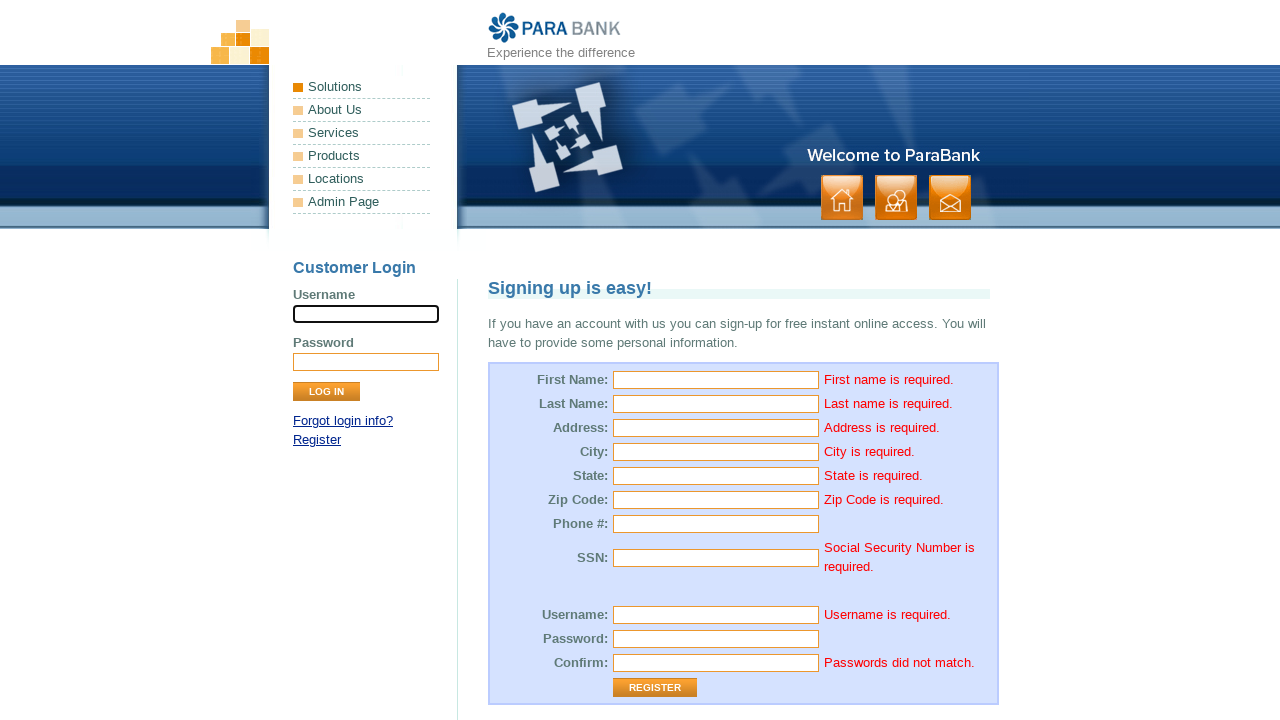

Password mismatch error message displayed
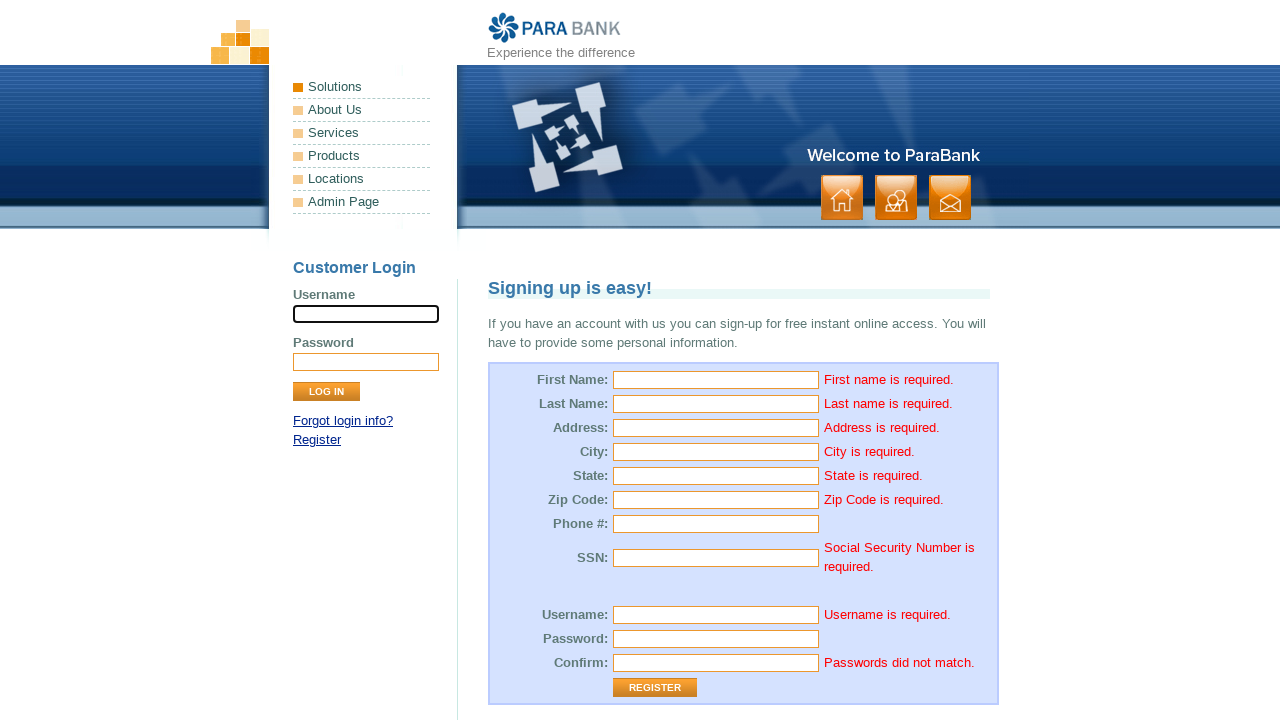

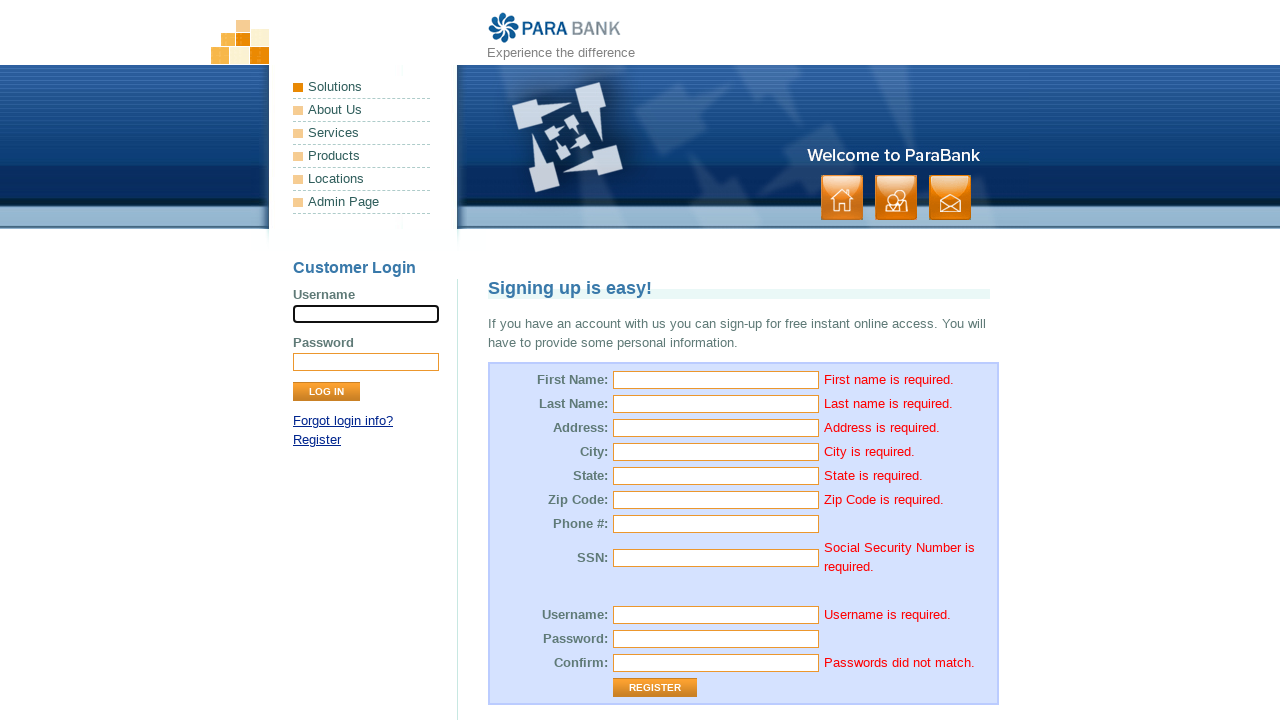